Tests that entering a password shorter than 6 characters triggers the appropriate validation error

Starting URL: https://semantic-ui.com/examples/login.html

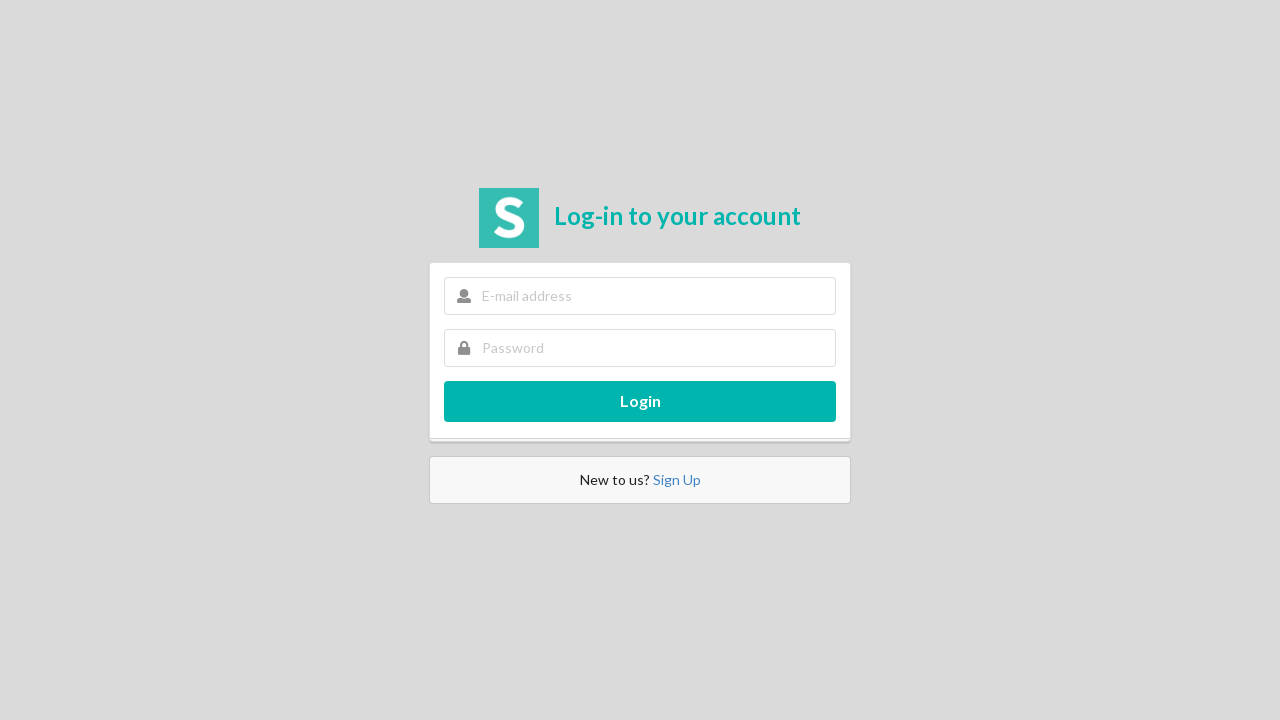

Filled email field with 'testuser@example.com' on input[name='email']
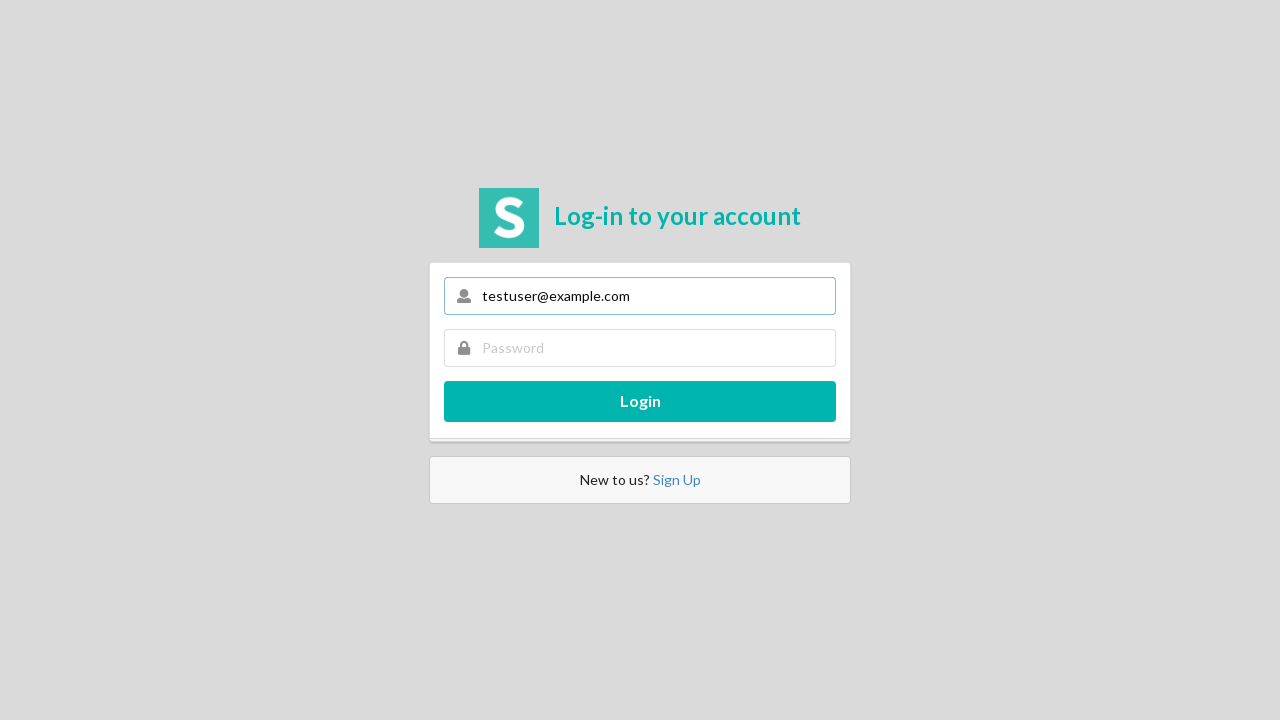

Filled password field with short password '12345' (5 characters) on input[name='password']
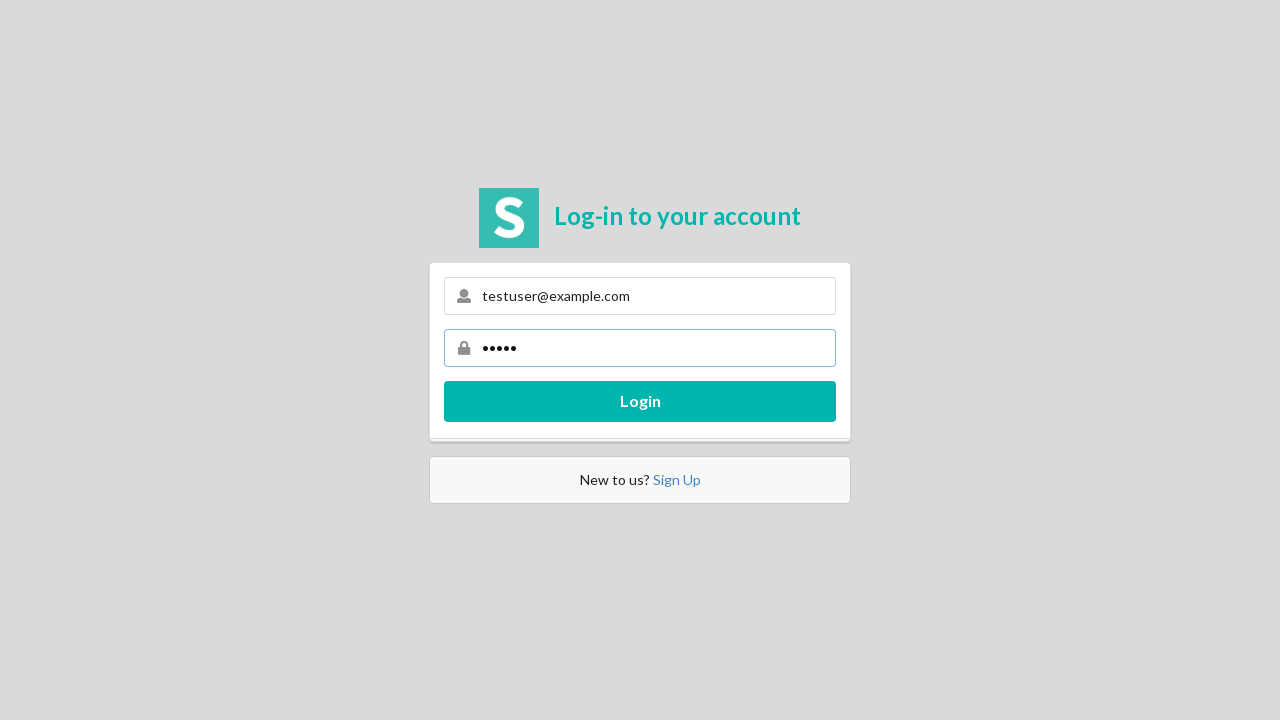

Clicked login button at (640, 401) on .submit
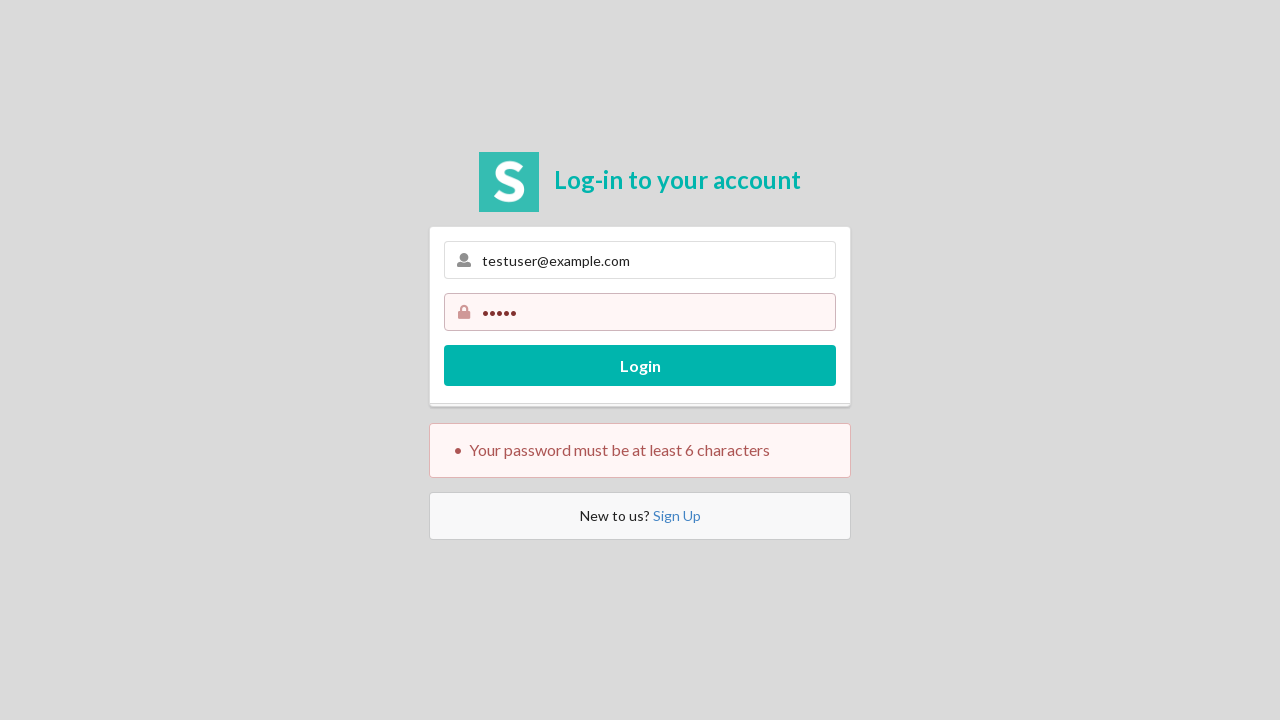

Password validation error message appeared
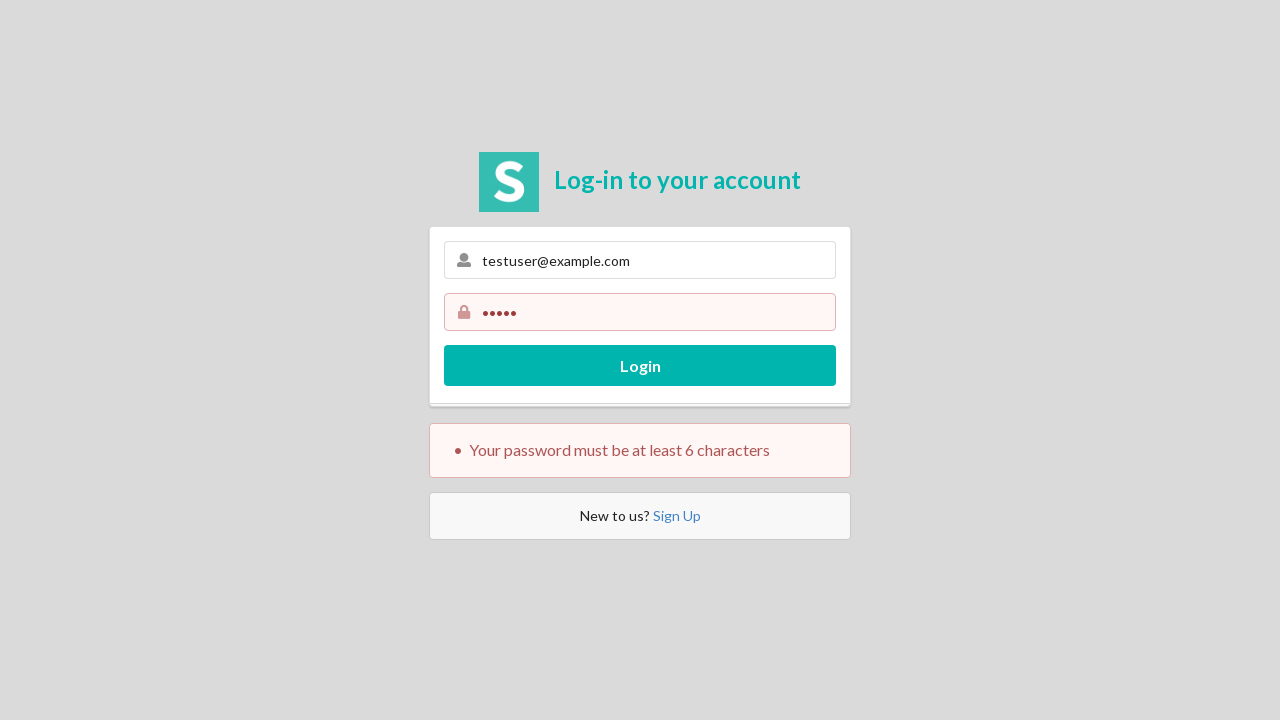

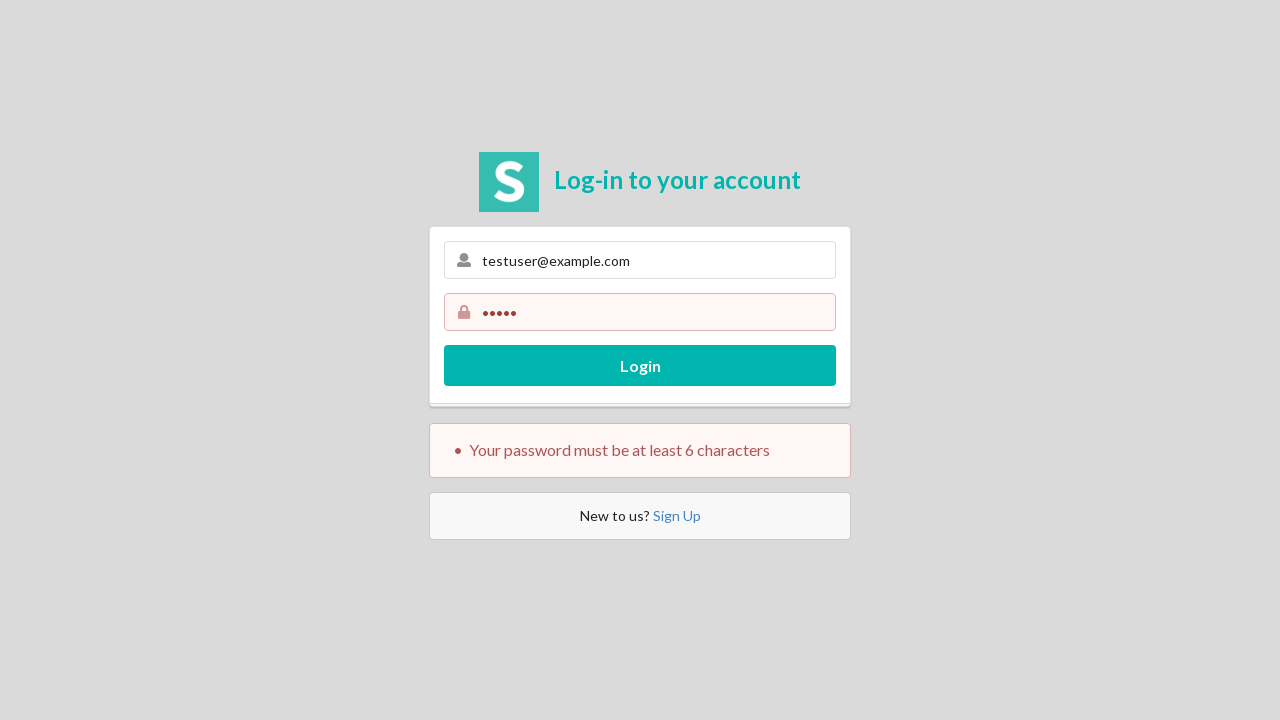